Navigates to the Sauce Labs homepage and verifies the page title is correct.

Starting URL: https://saucelabs.com/

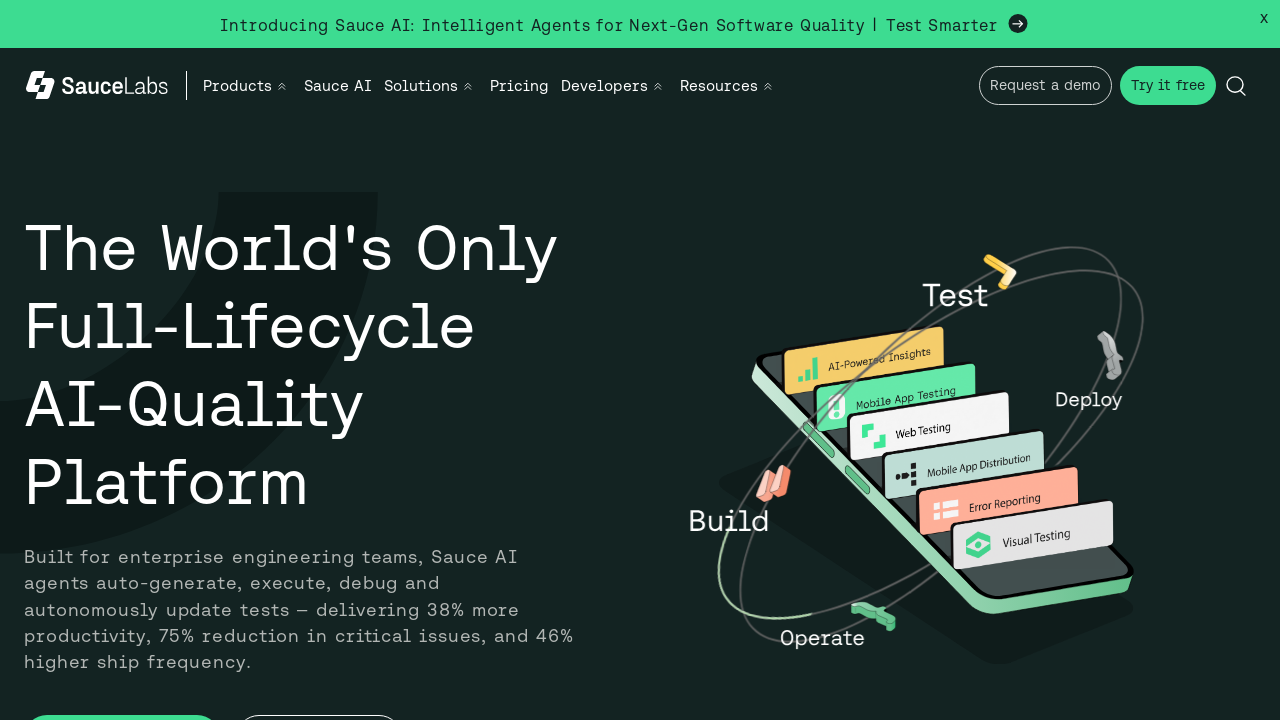

Waited for page to load (domcontentloaded state)
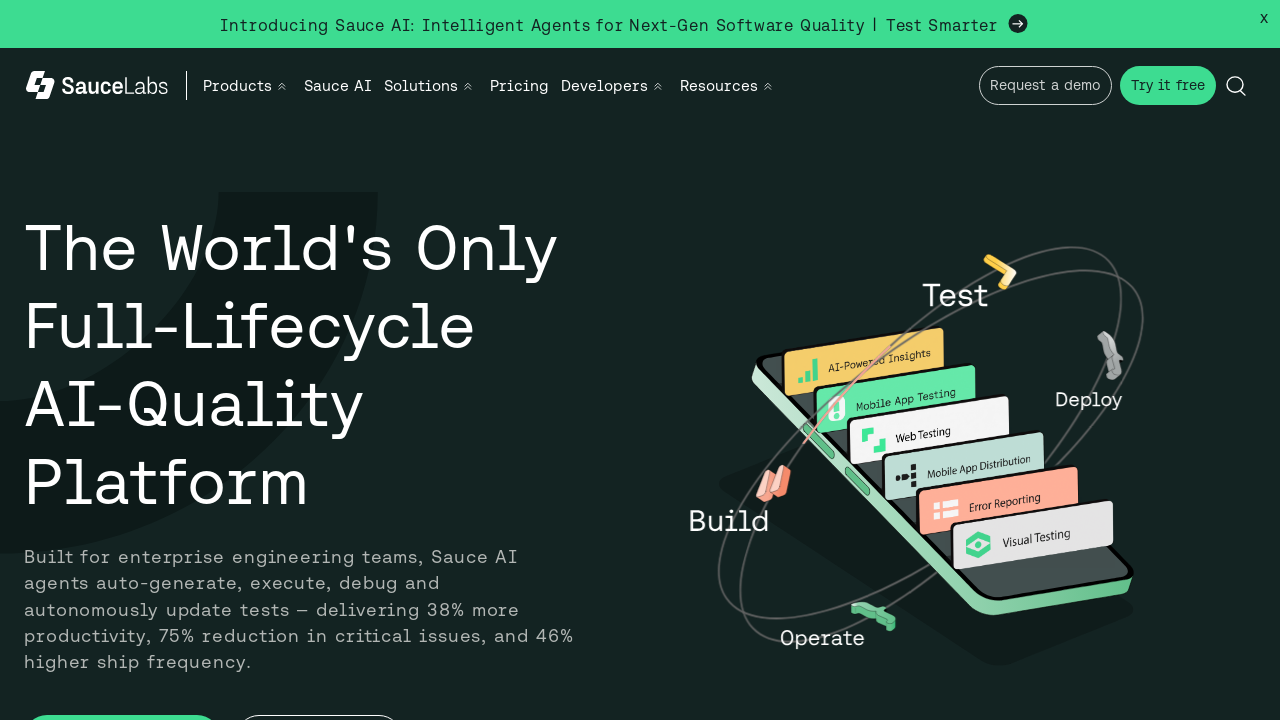

Verified page title contains 'Sauce Labs'
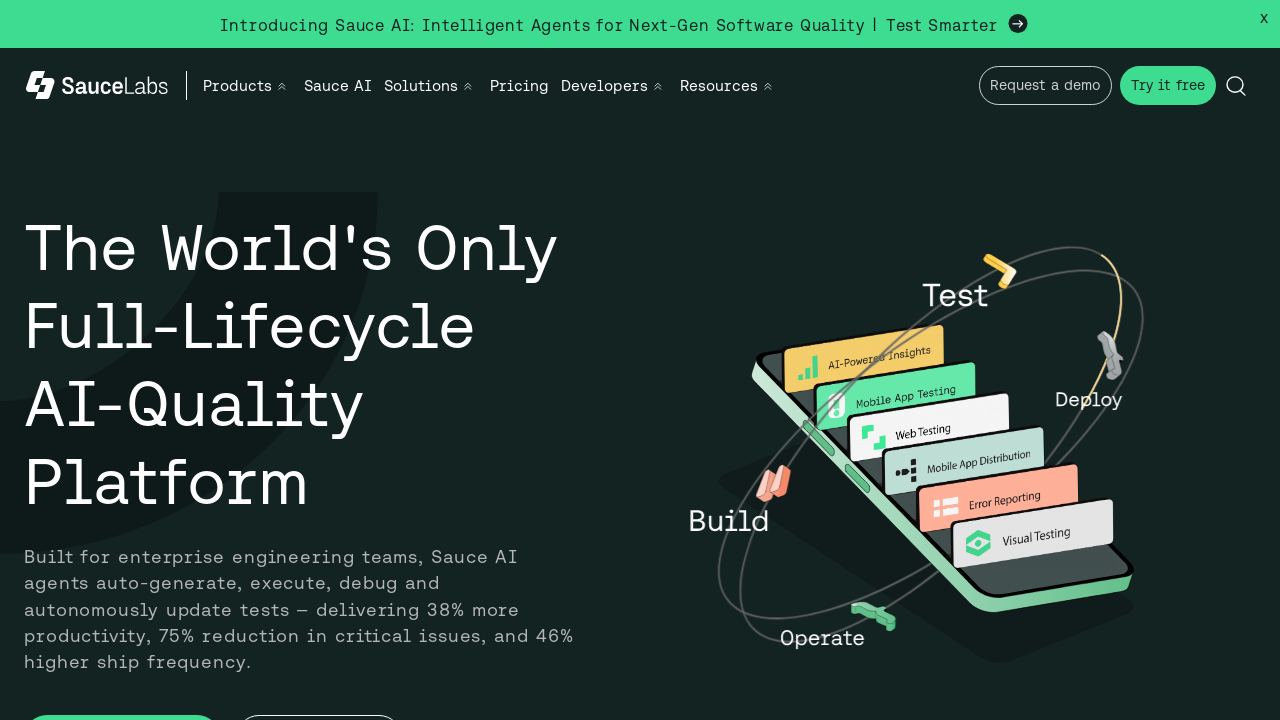

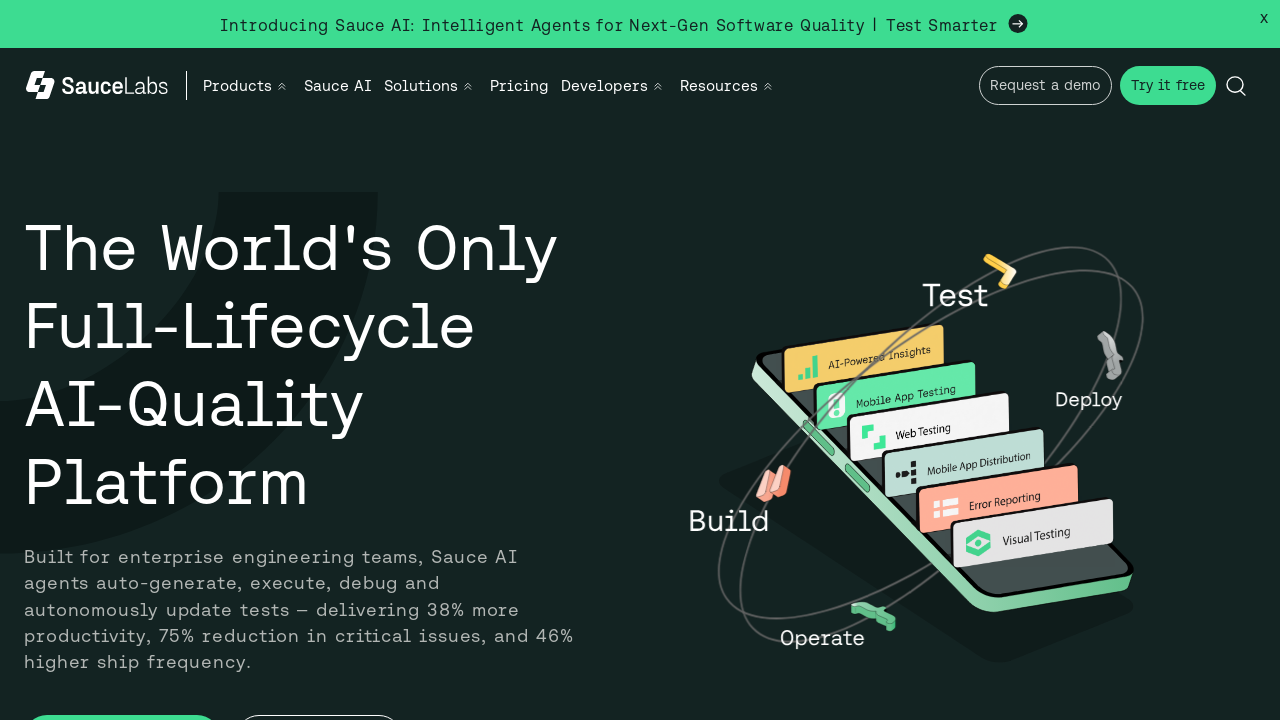